Tests registration form validation when password is less than 6 characters

Starting URL: https://alada.vn/tai-khoan/dang-ky.html

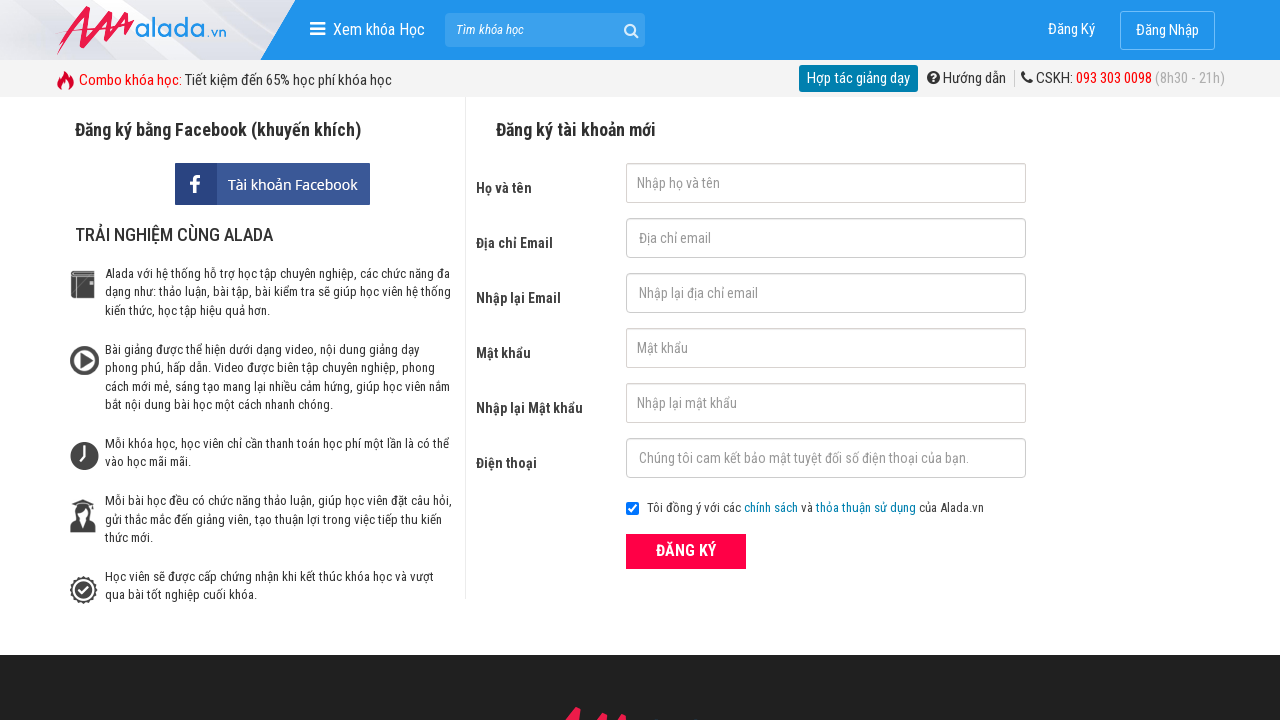

Filled first name field with 'Hong Nhung' on #txtFirstname
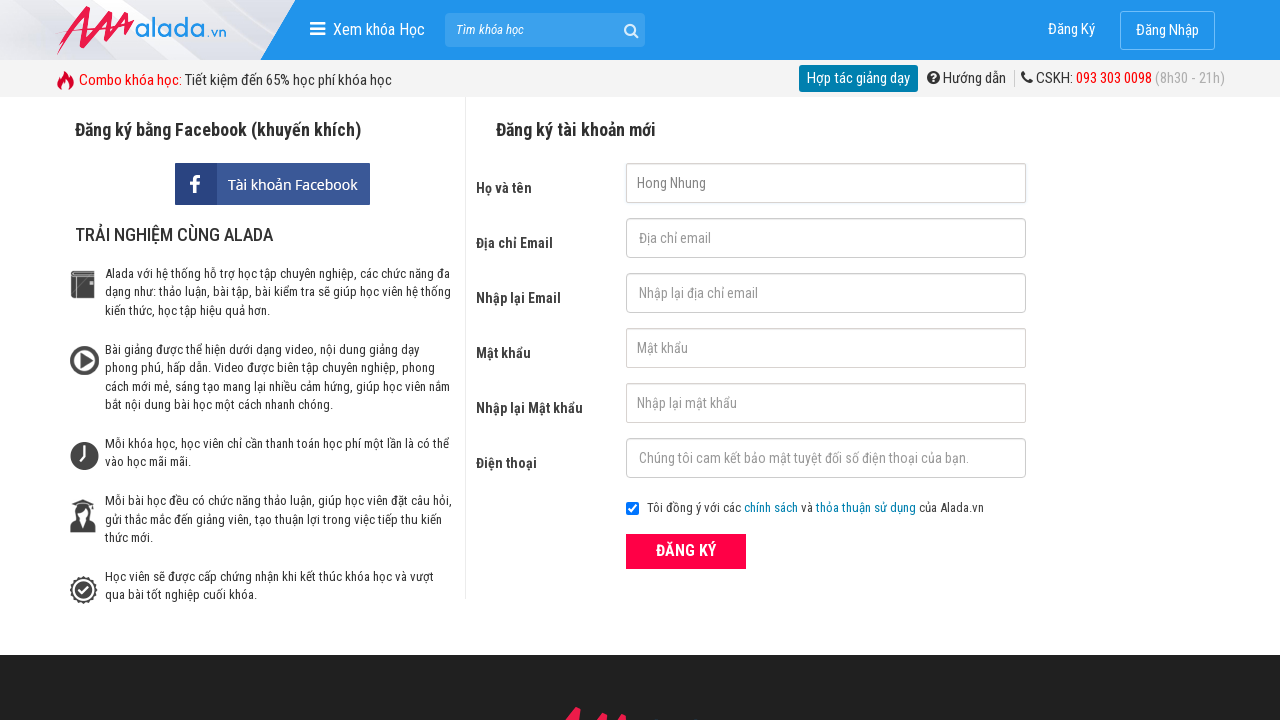

Filled email field with 'nguyennhung@gmail.com' on #txtEmail
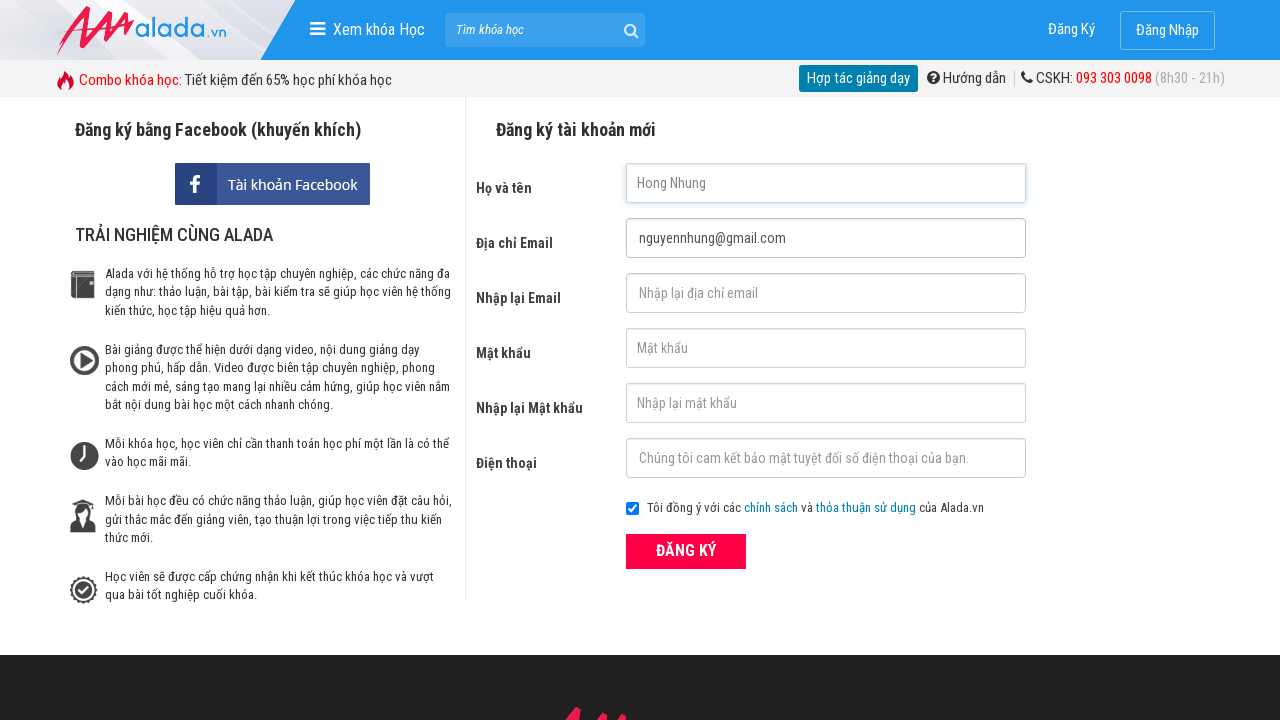

Filled confirm email field with 'nguyennhung@gmail.com' on #txtCEmail
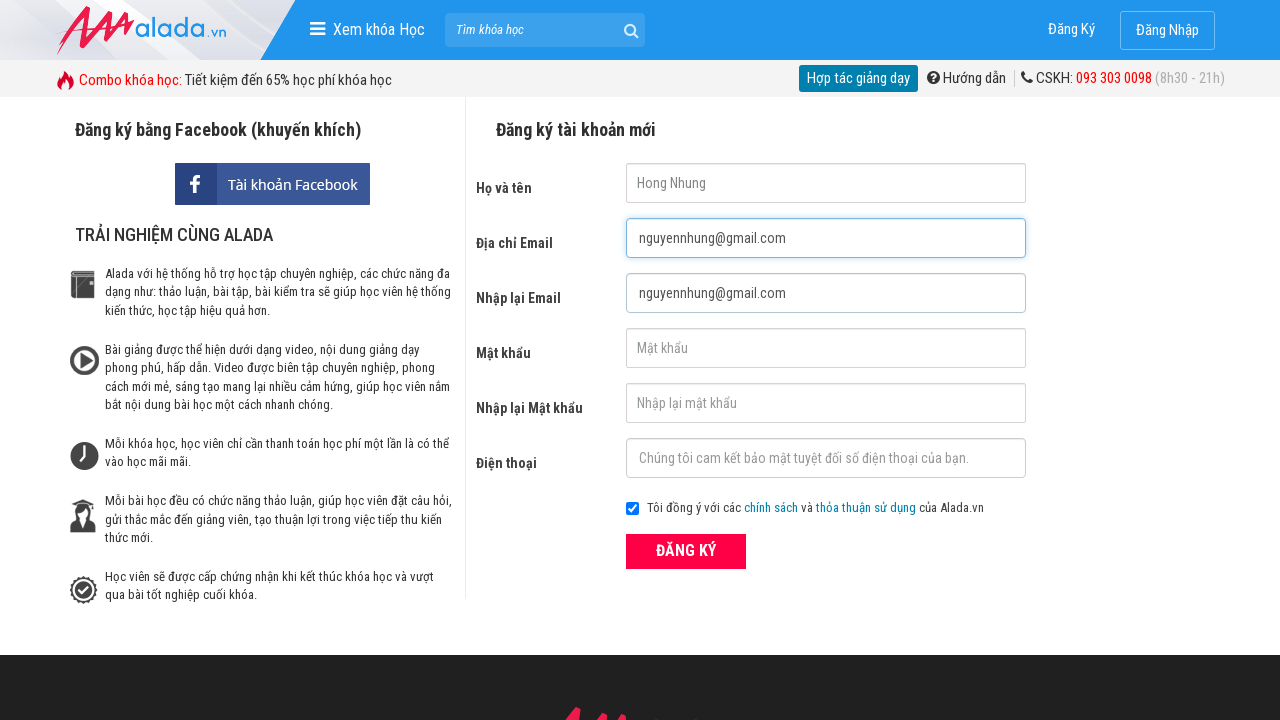

Filled password field with '12334' (less than 6 characters) on #txtPassword
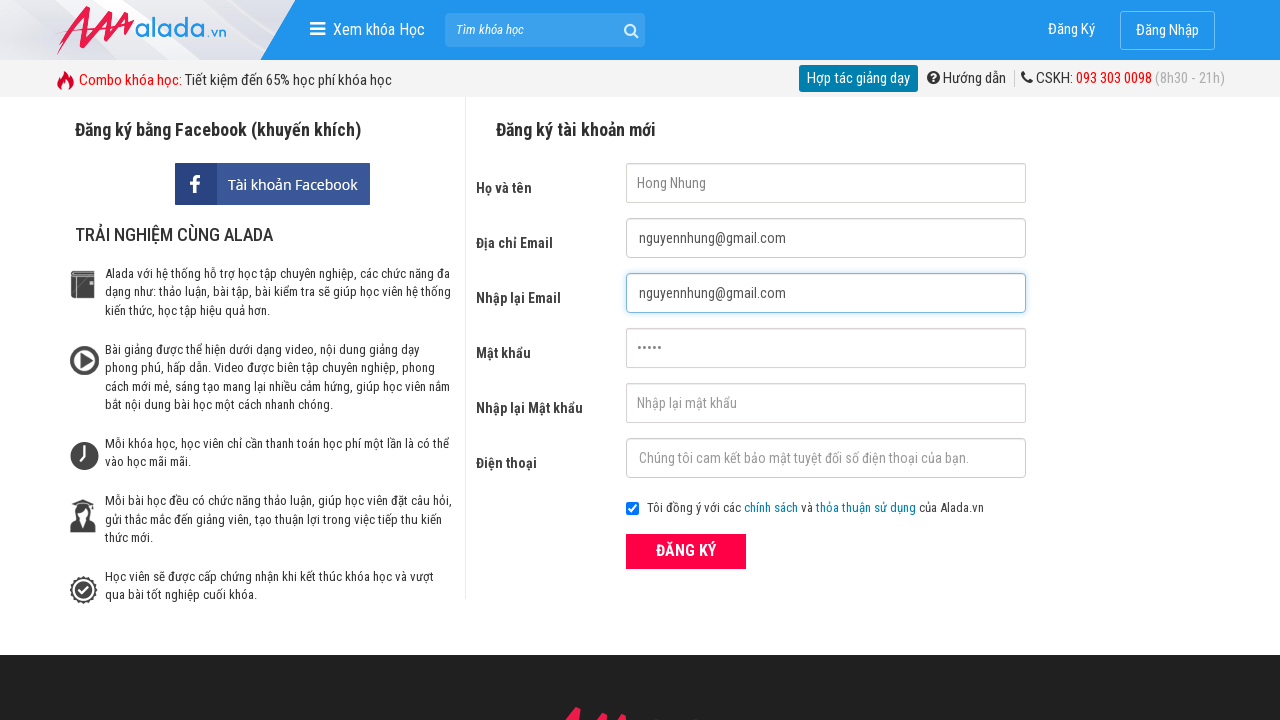

Filled confirm password field with '12334' on #txtCPassword
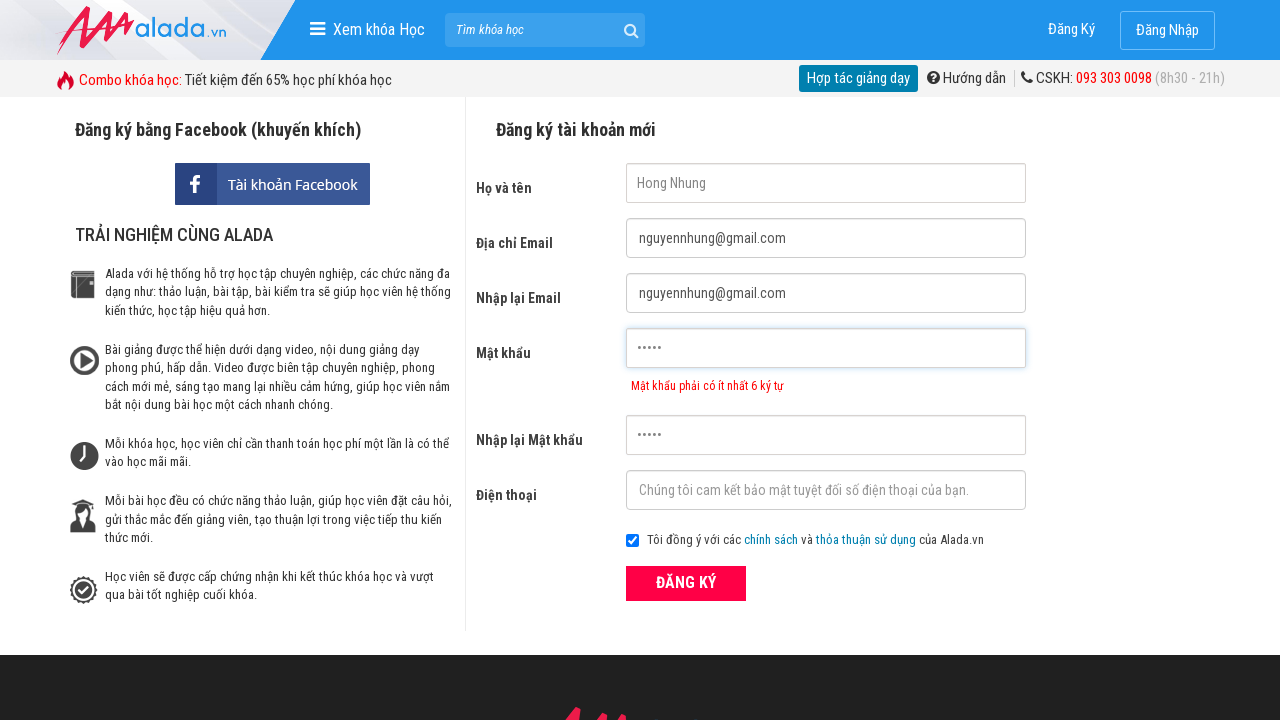

Filled phone field with '0123456789' on #txtPhone
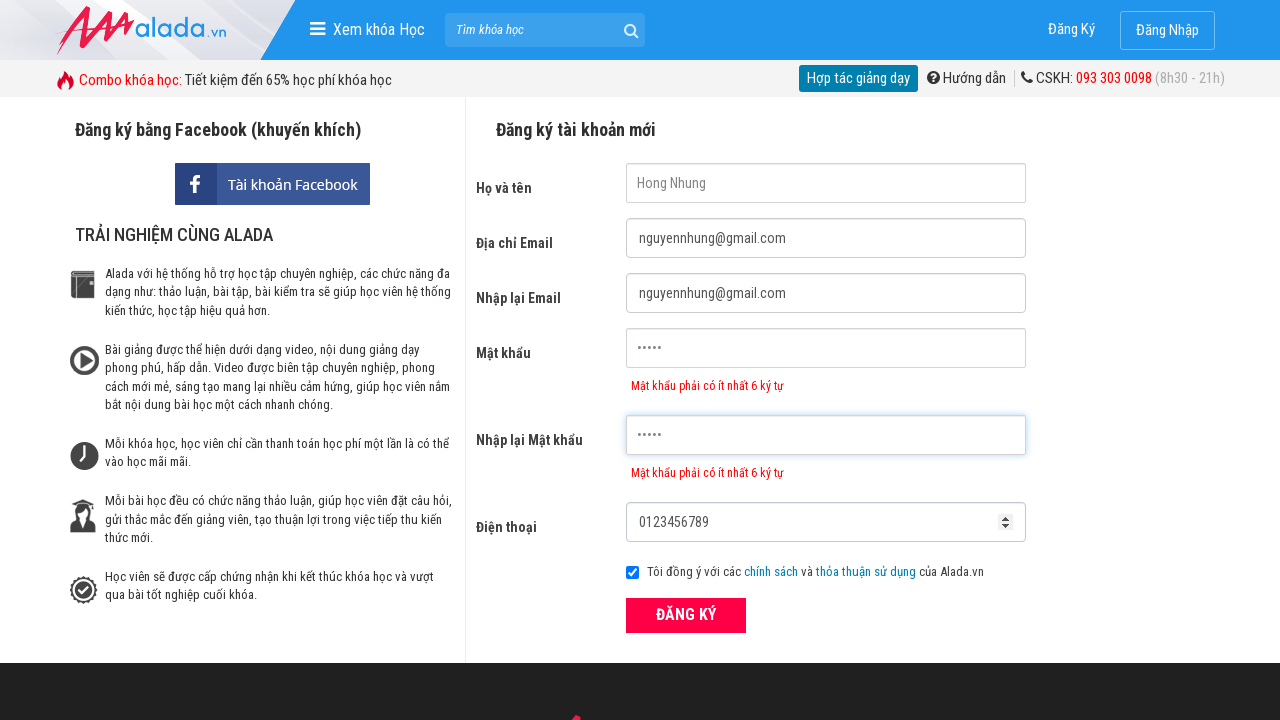

Clicked submit button to register at (686, 615) on button[type='submit']
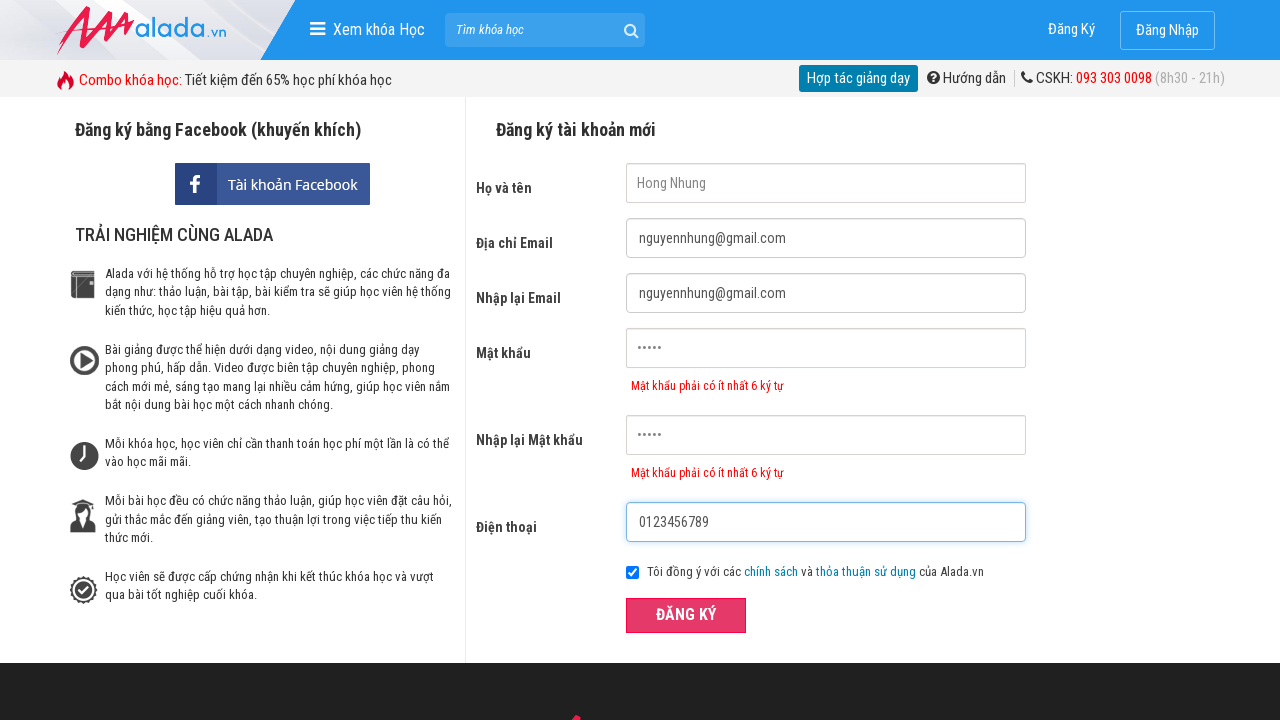

Password error message appeared validating password requirement
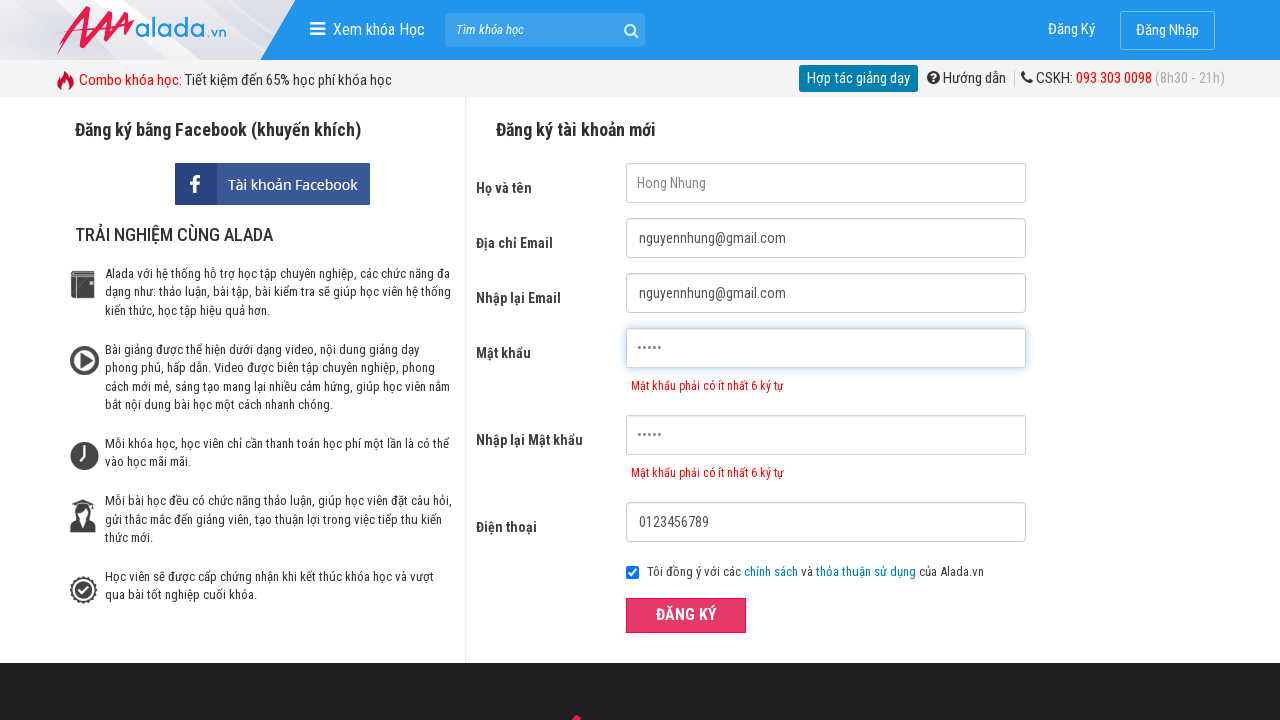

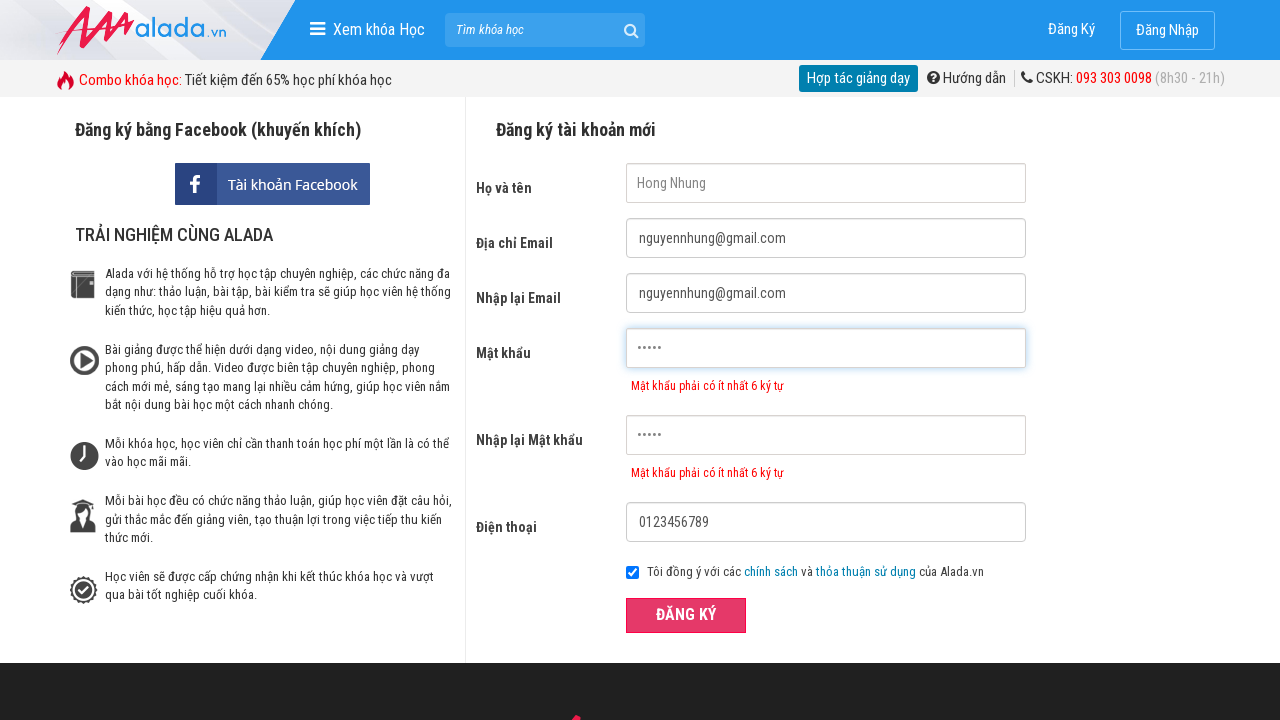